Tests JavaScript prompt dialog functionality on W3Schools by clicking a button to trigger a prompt, entering text, and accepting the dialog.

Starting URL: https://www.w3schools.com/jsref/tryit.asp?filename=tryjsref_prompt

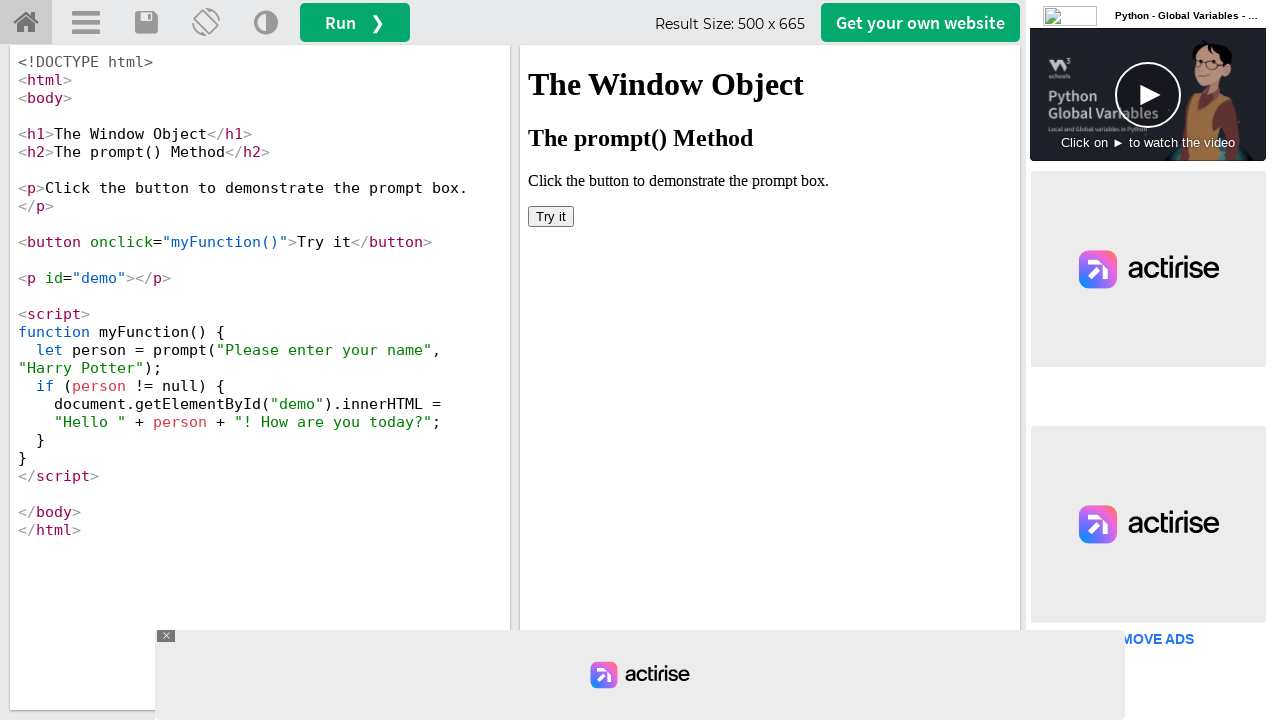

Located the iframe containing the demo result
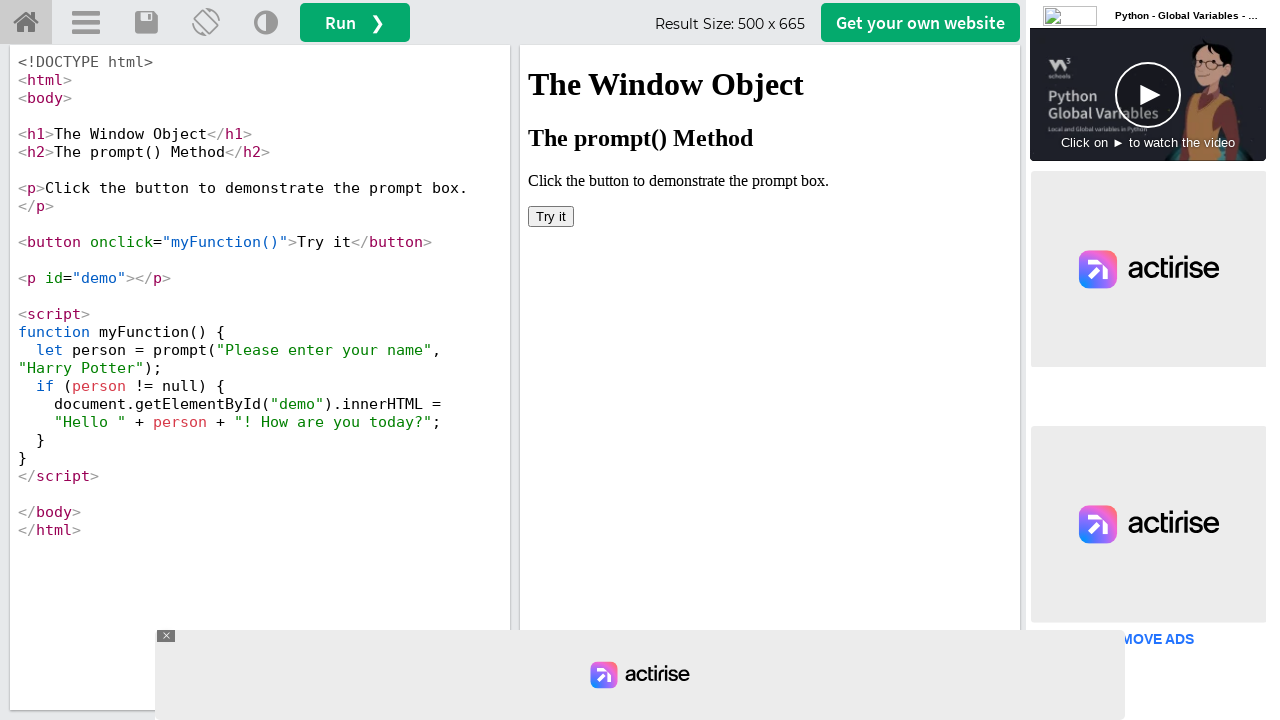

Registered dialog handler to accept prompts with text 'Samantha'
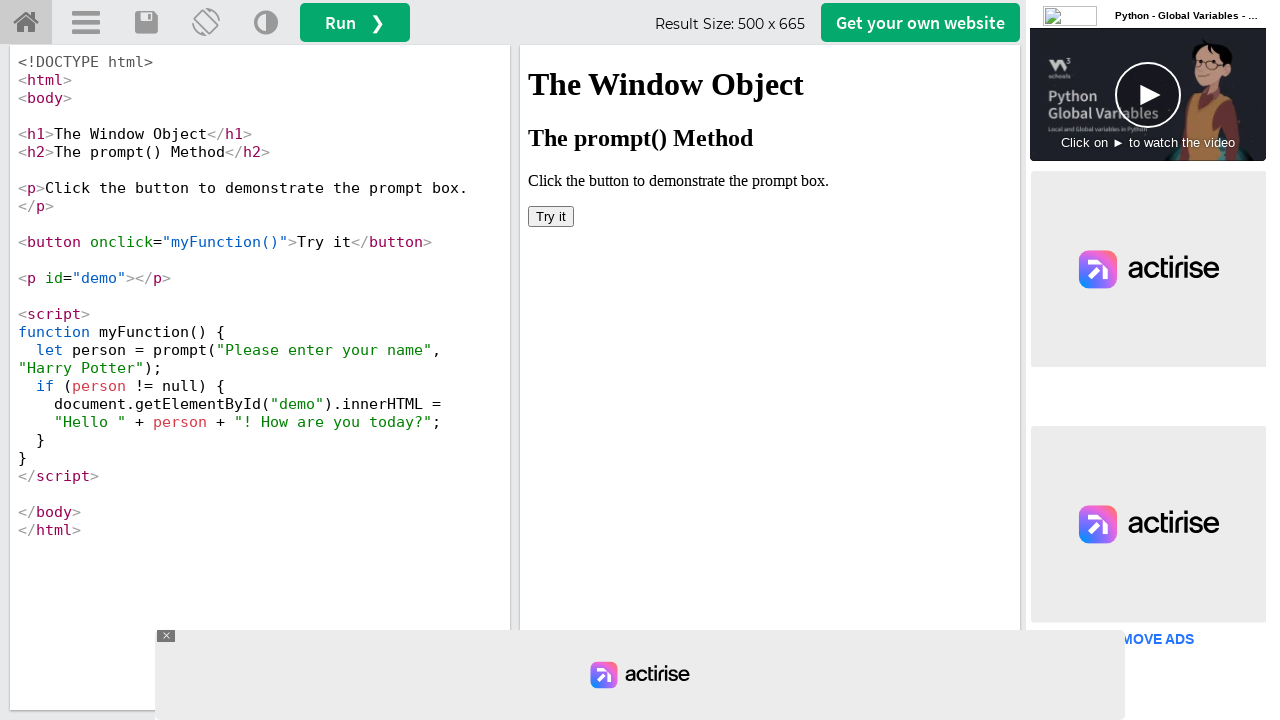

Clicked the 'Try it' button to trigger the prompt dialog at (551, 216) on #iframeResult >> internal:control=enter-frame >> xpath=//button[text()='Try it']
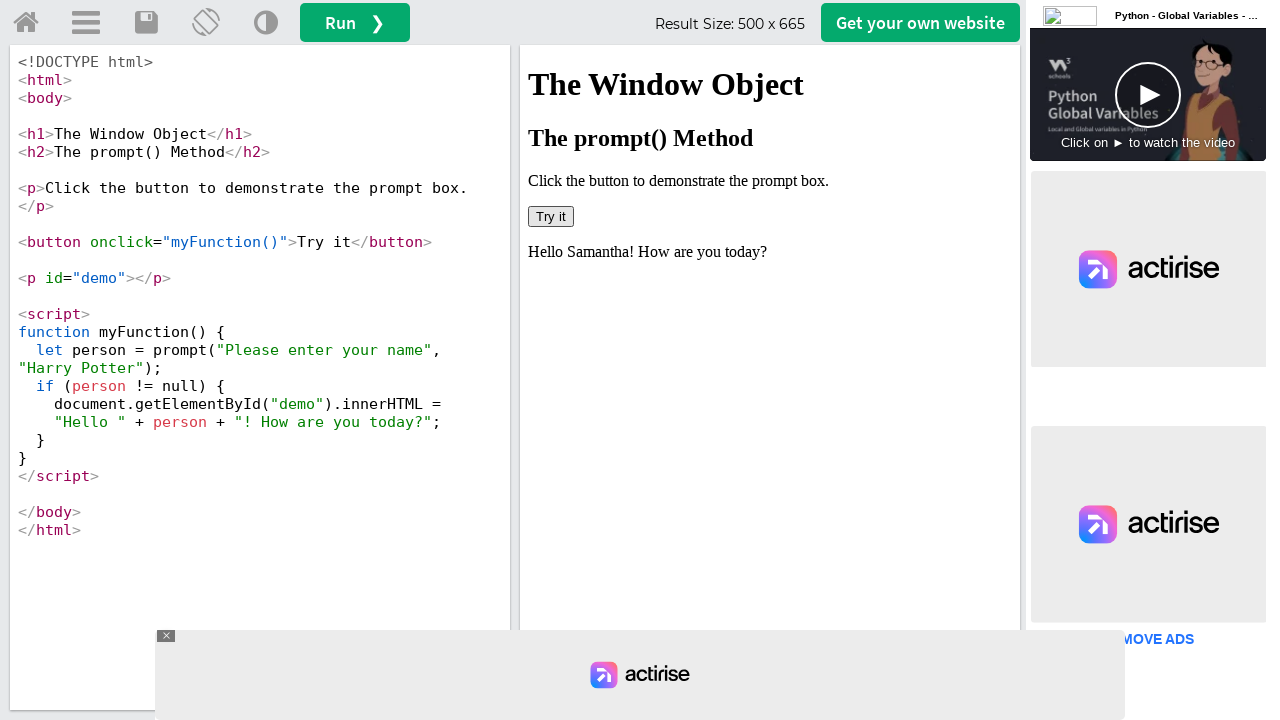

Waited 2 seconds for the dialog interaction to complete
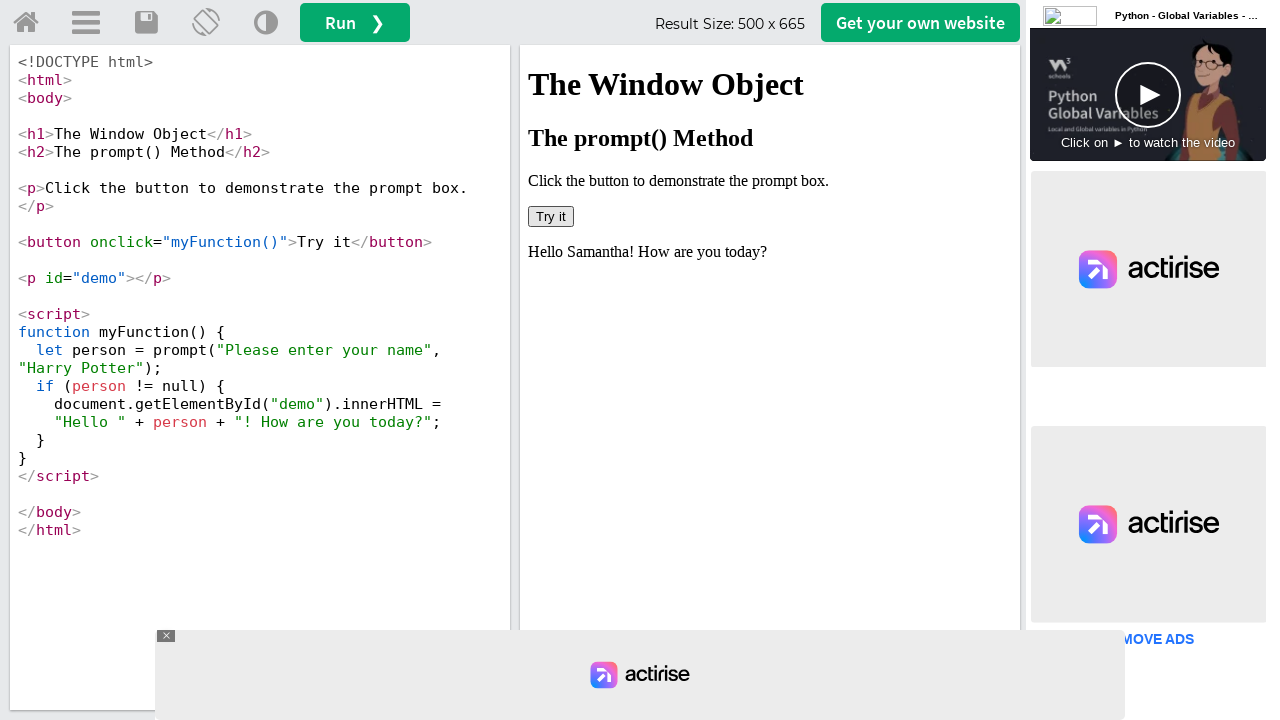

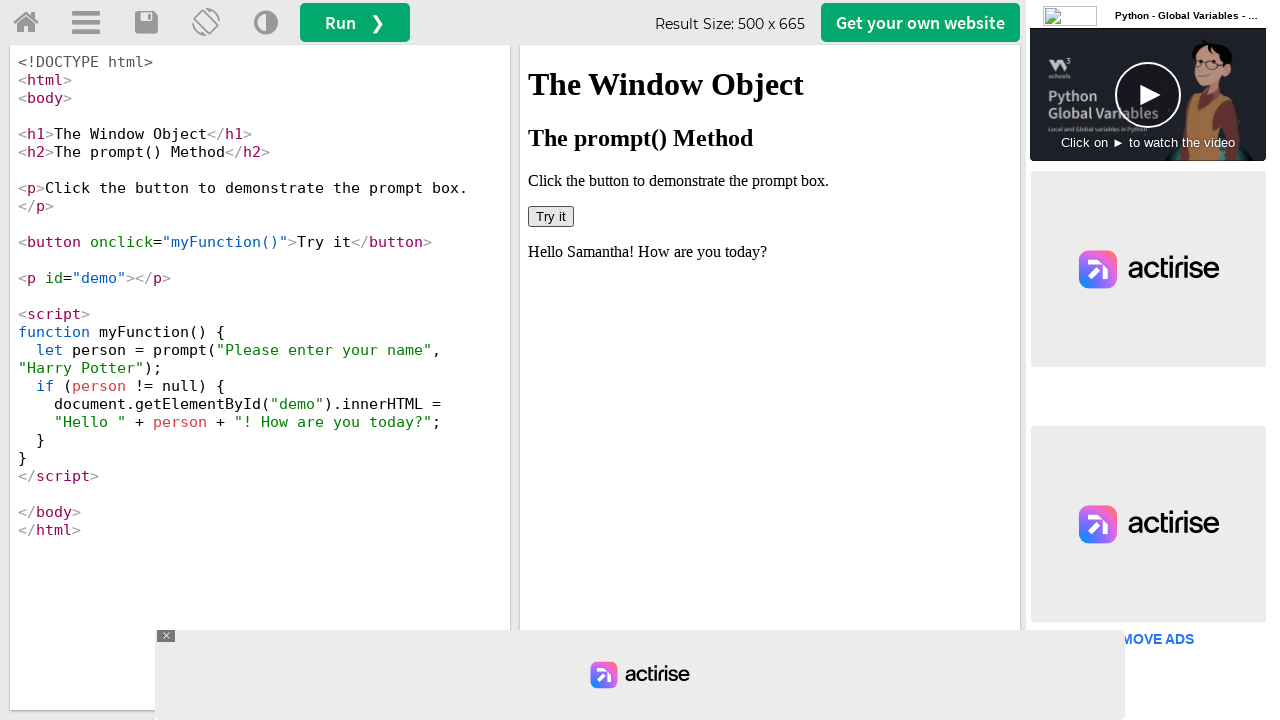